Basic browser automation test that navigates to Rahul Shetty Academy website and verifies page loads by checking title and URL

Starting URL: https://rahulshettyacademy.com

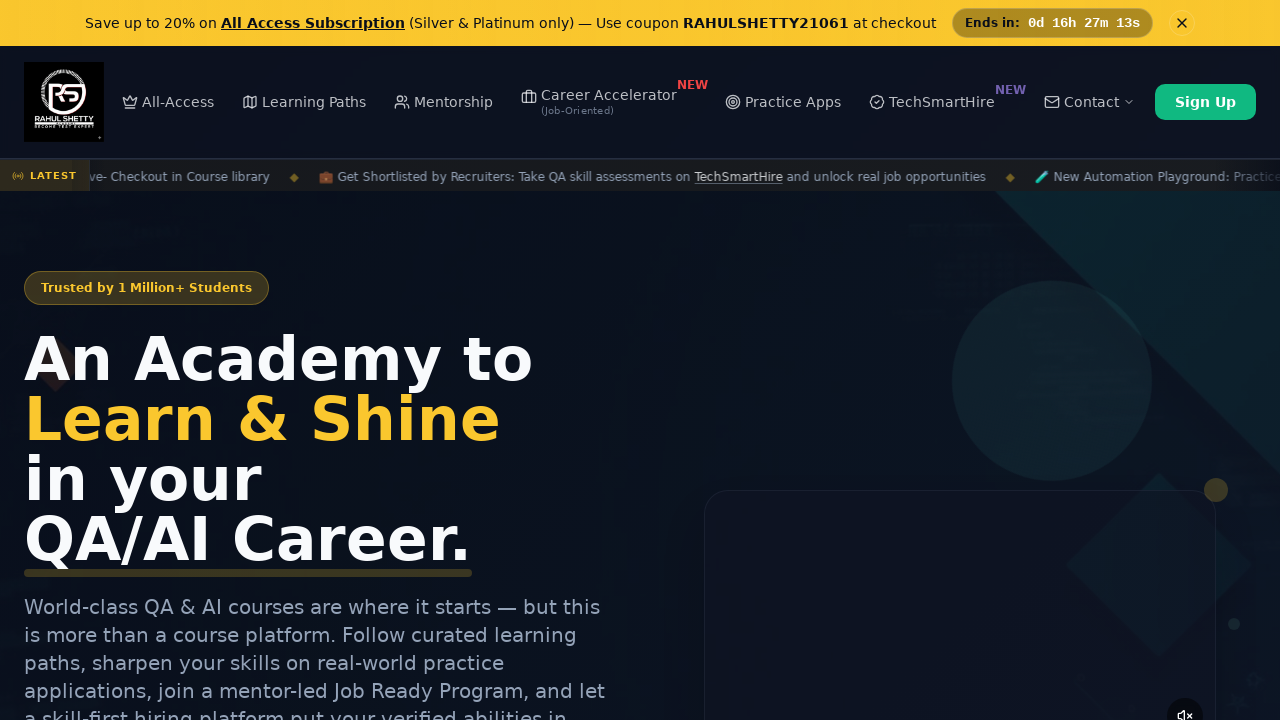

Waited for page to load - DOM content loaded
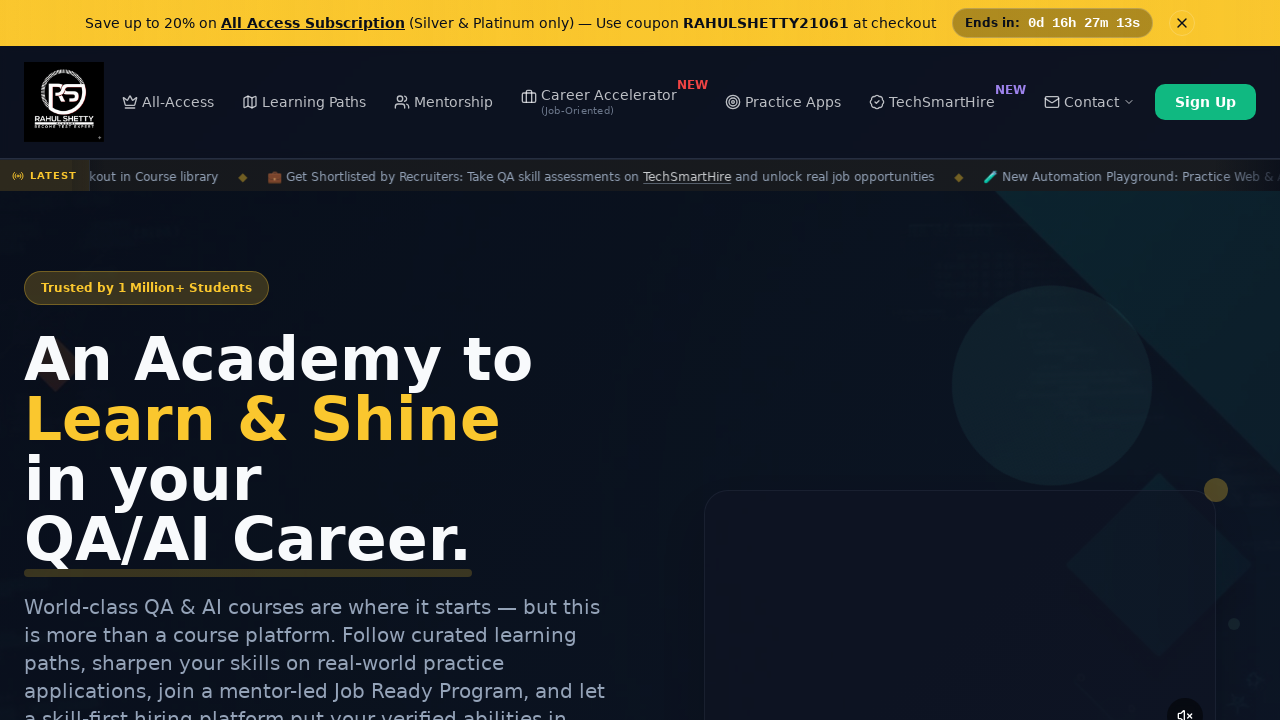

Retrieved page title: Rahul Shetty Academy | QA Automation, Playwright, AI Testing & Online Training
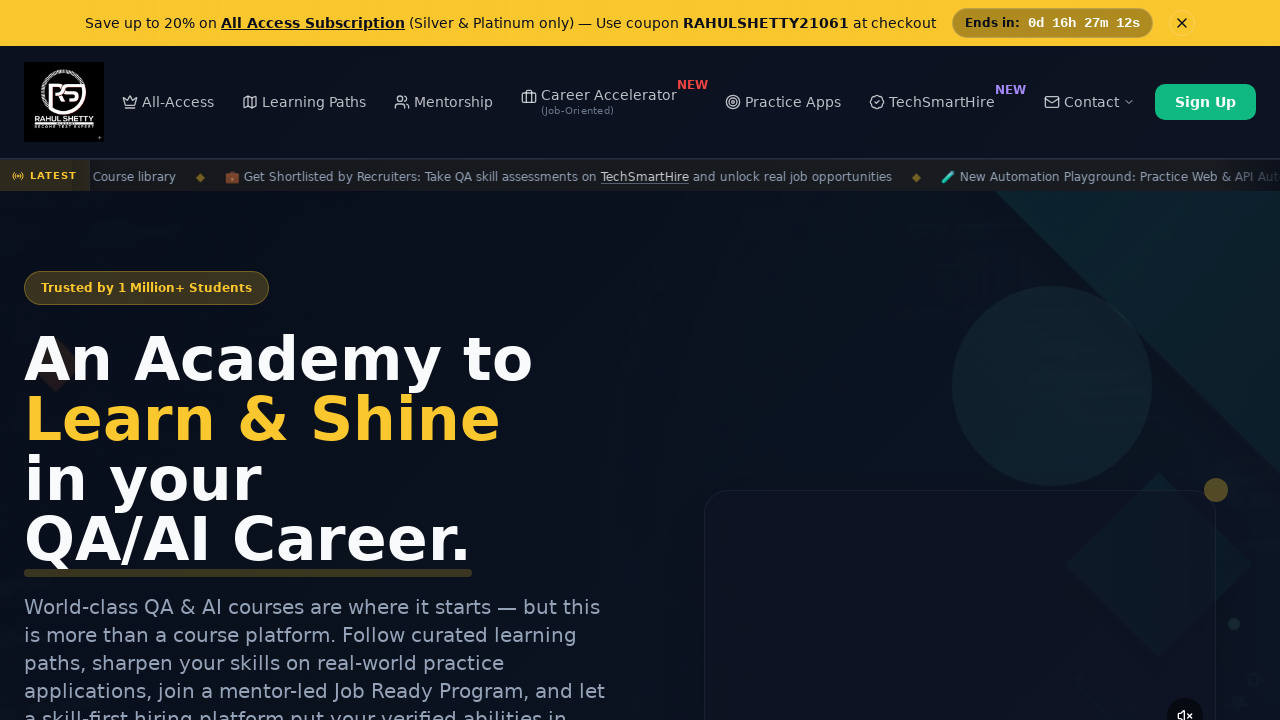

Retrieved current URL: https://rahulshettyacademy.com/
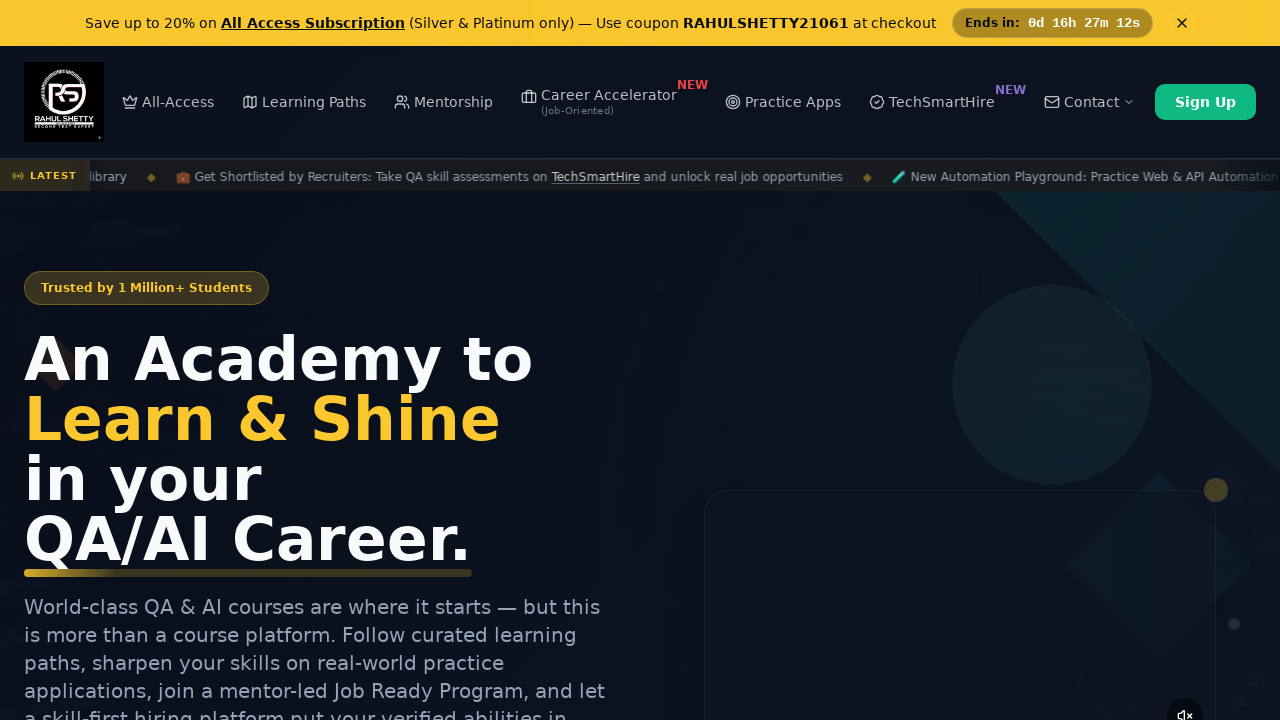

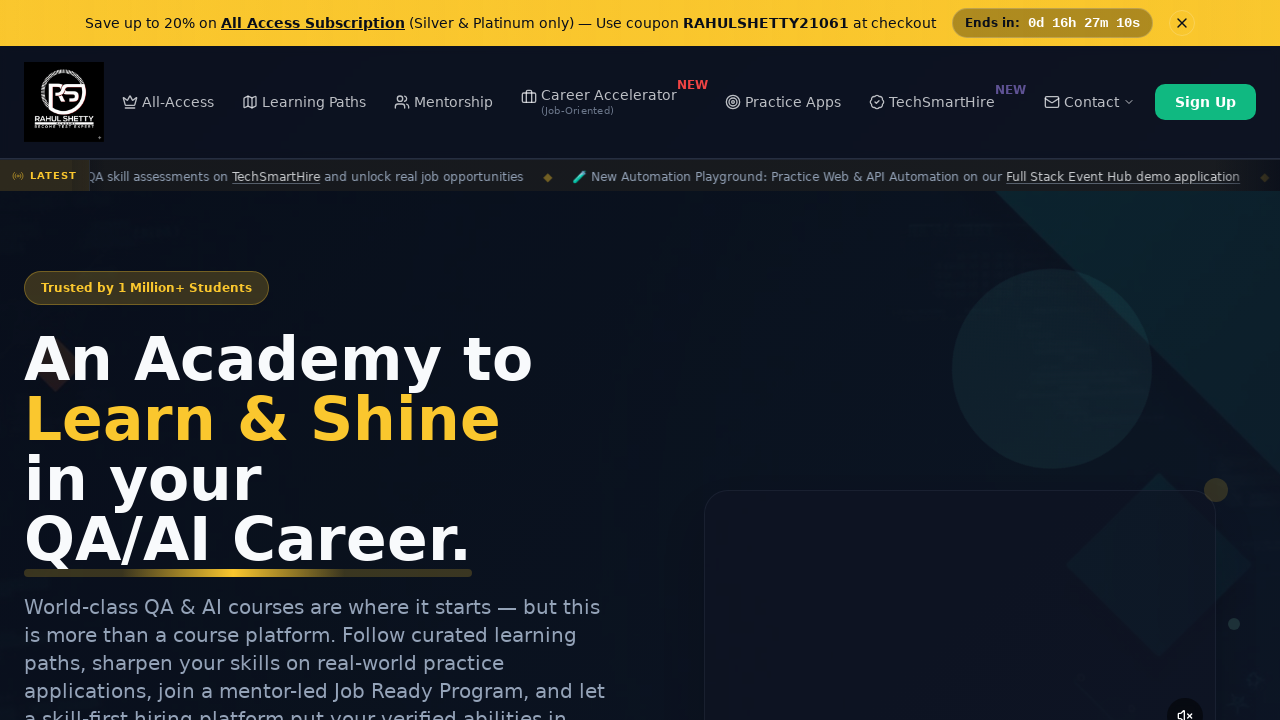